Tests the complete purchase checkout process by adding an item to cart, filling billing information, selecting payment method, and placing the order

Starting URL: https://practice.automationtesting.in/

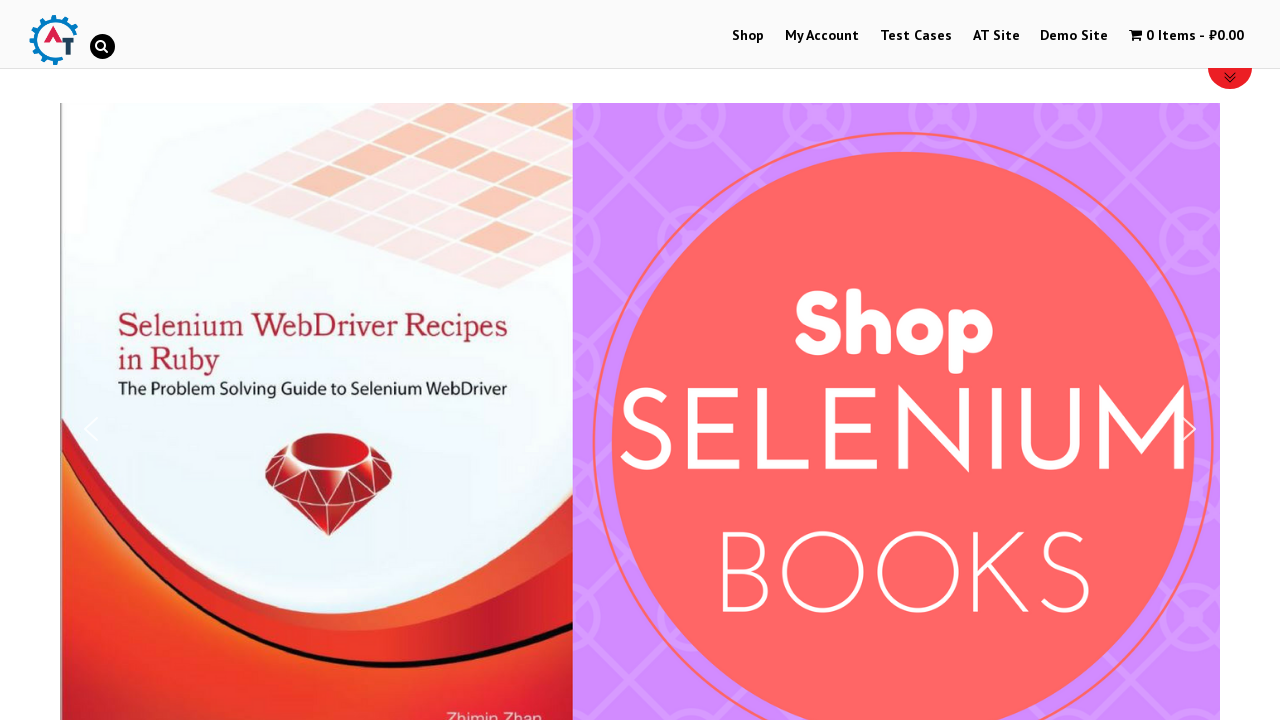

Clicked on Shop link at (748, 36) on text=Shop
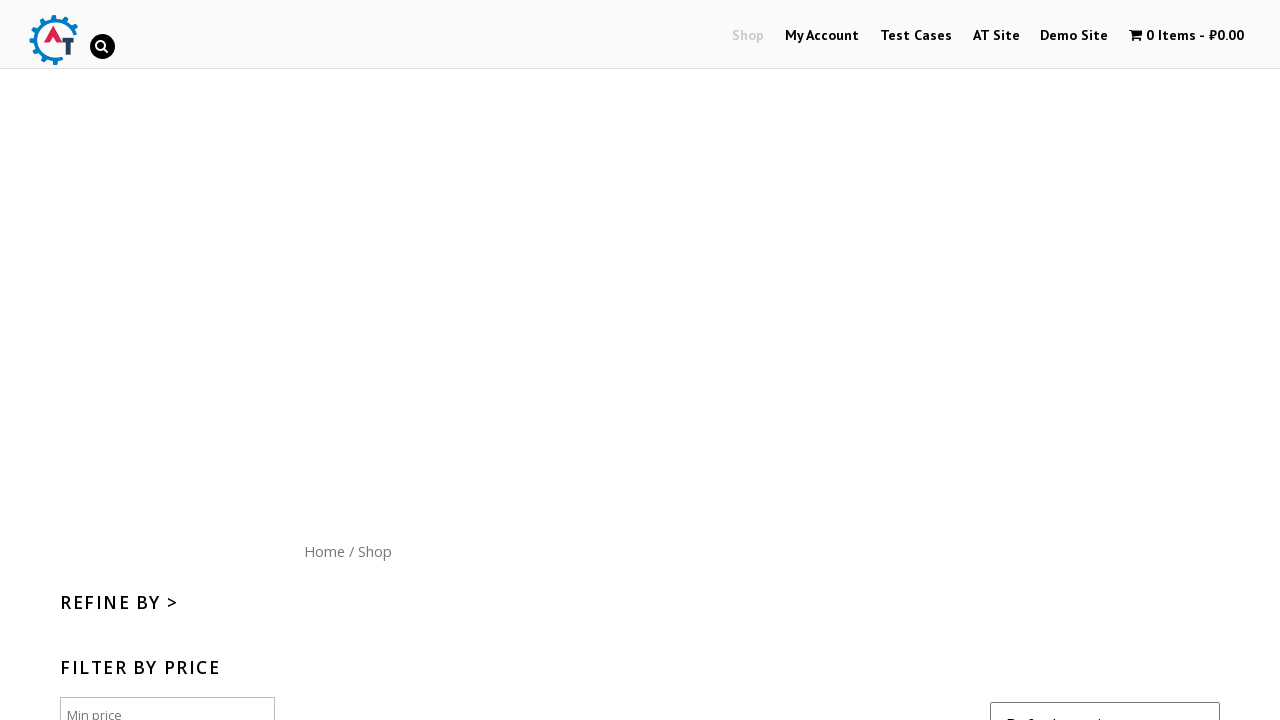

Scrolled down to view products
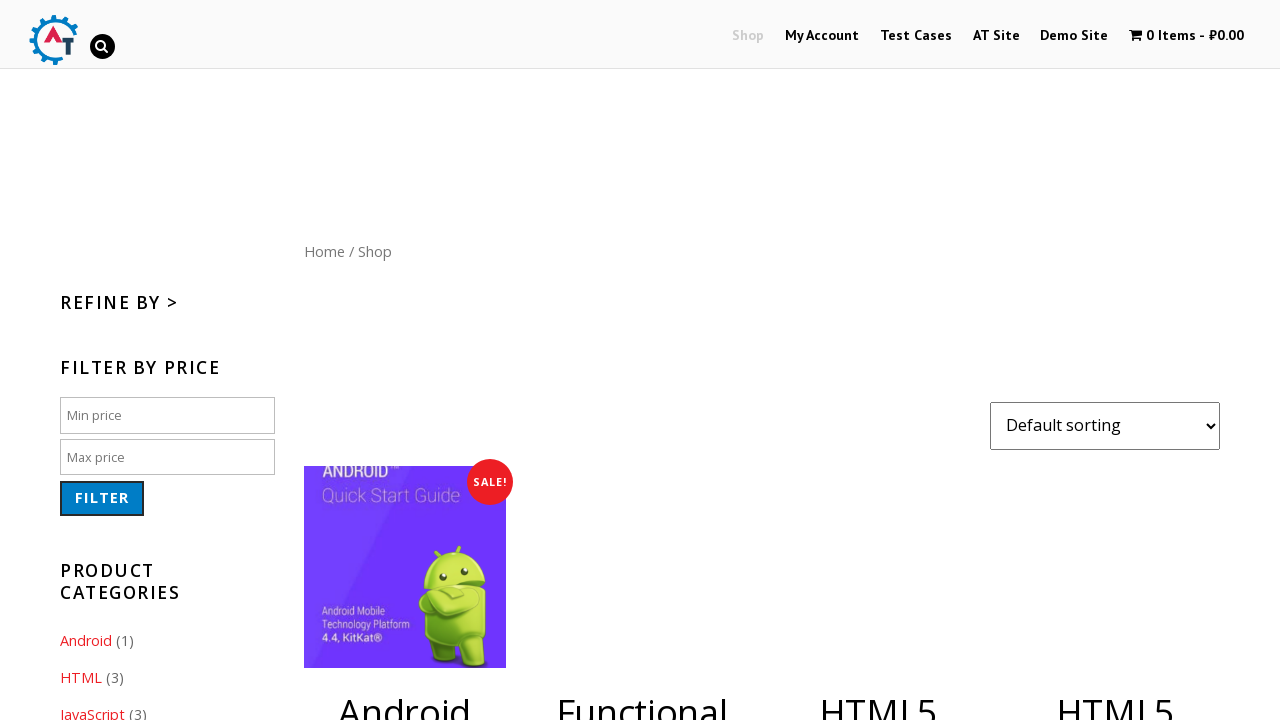

Added HTML5 WebApp Development book to cart at (1115, 361) on .post-182 .add_to_cart_button
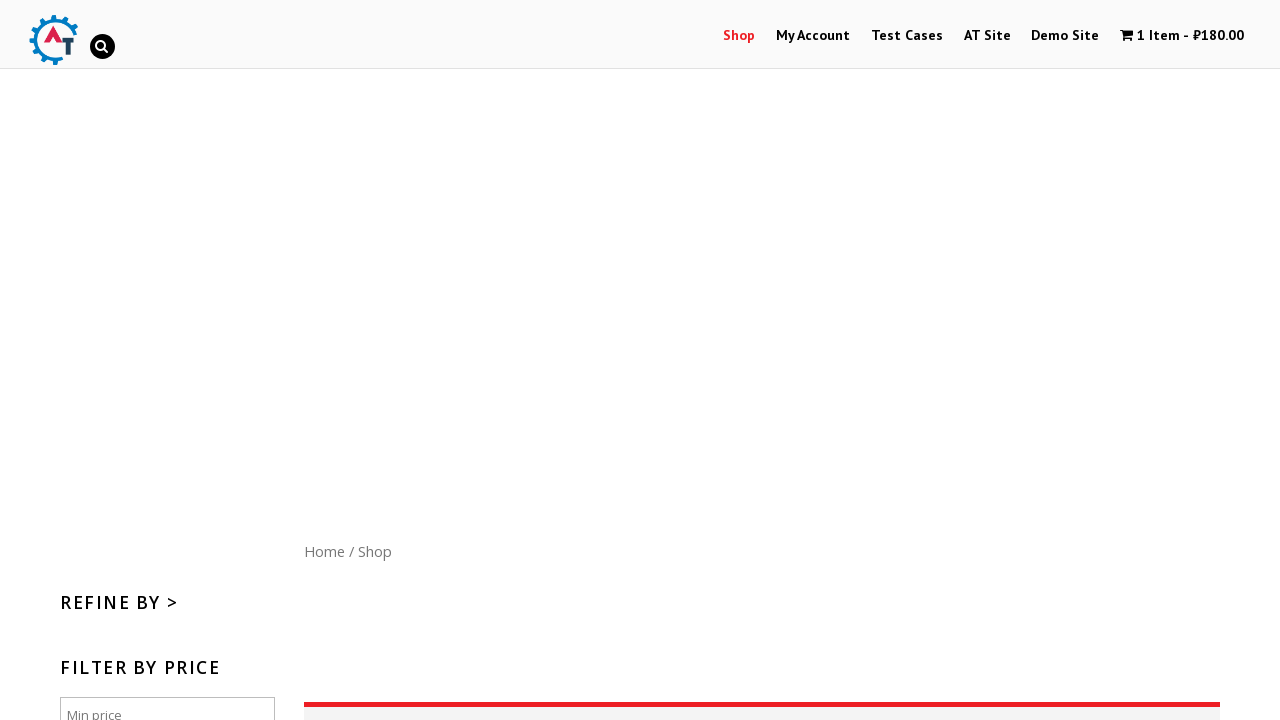

Clicked on View Cart link at (1115, 360) on .wc-forward
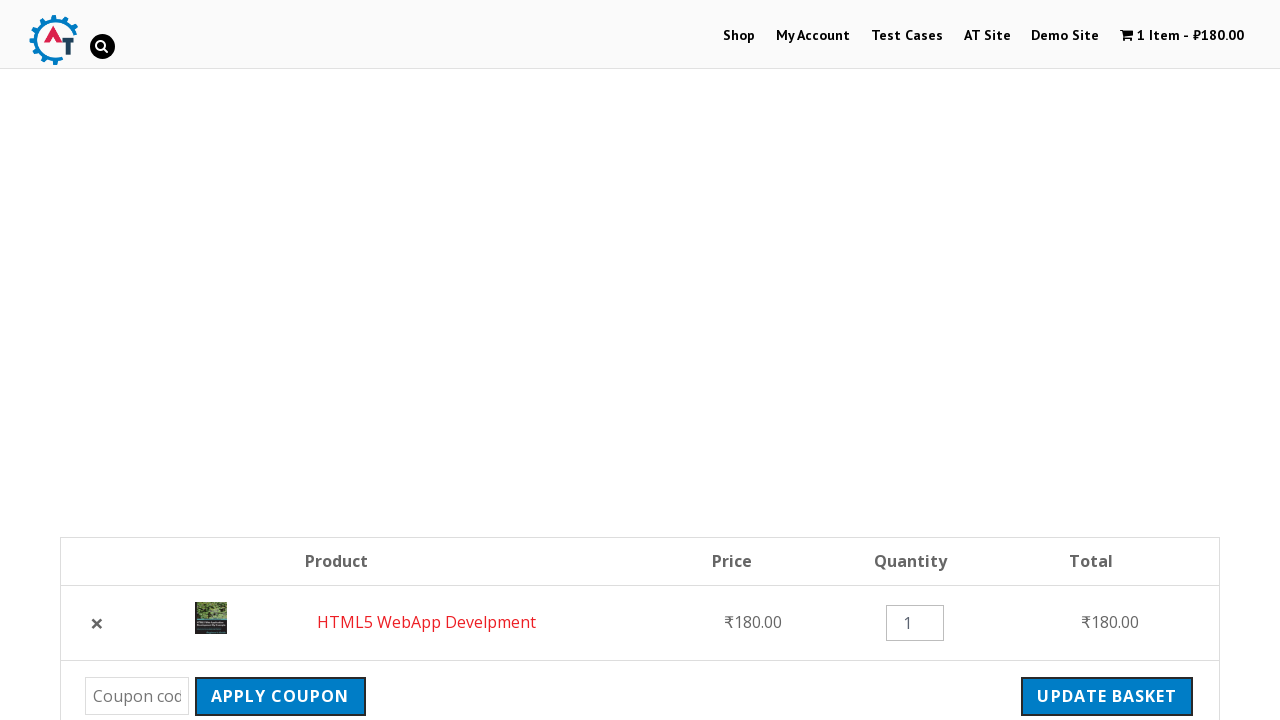

Clicked PROCEED TO CHECKOUT button at (1098, 360) on .checkout-button
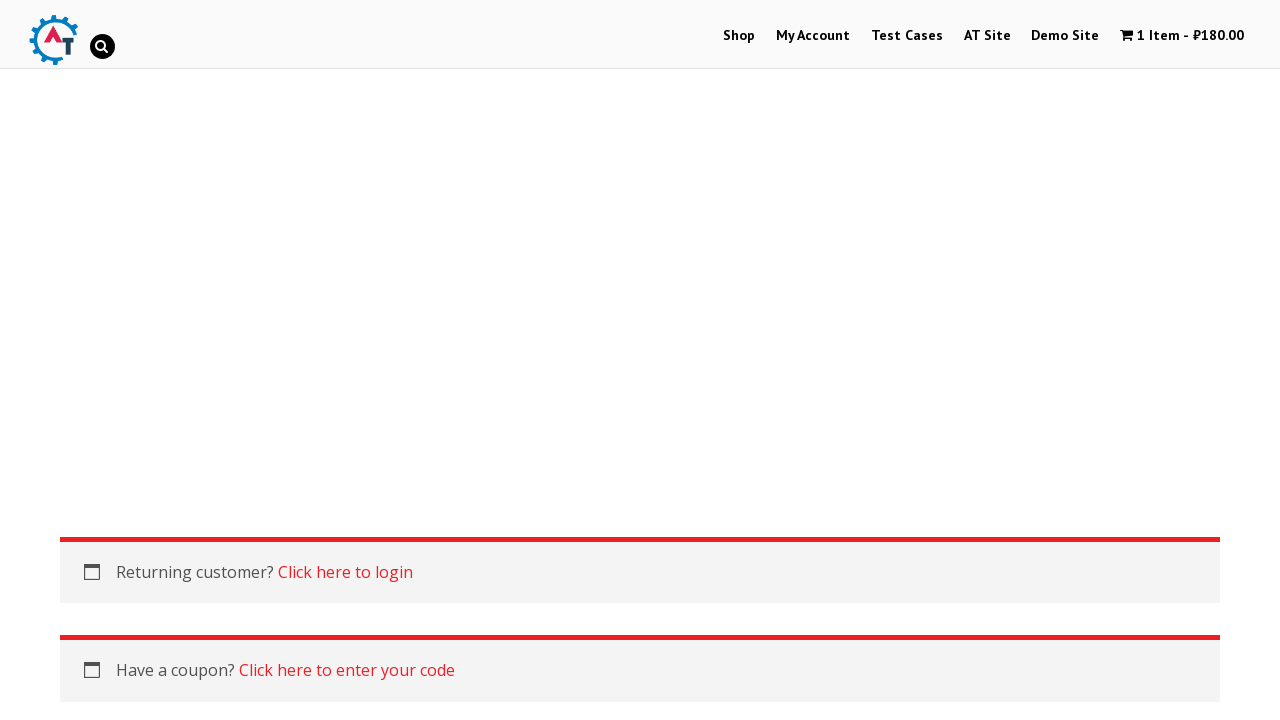

Filled billing first name as 'John' on #billing_first_name
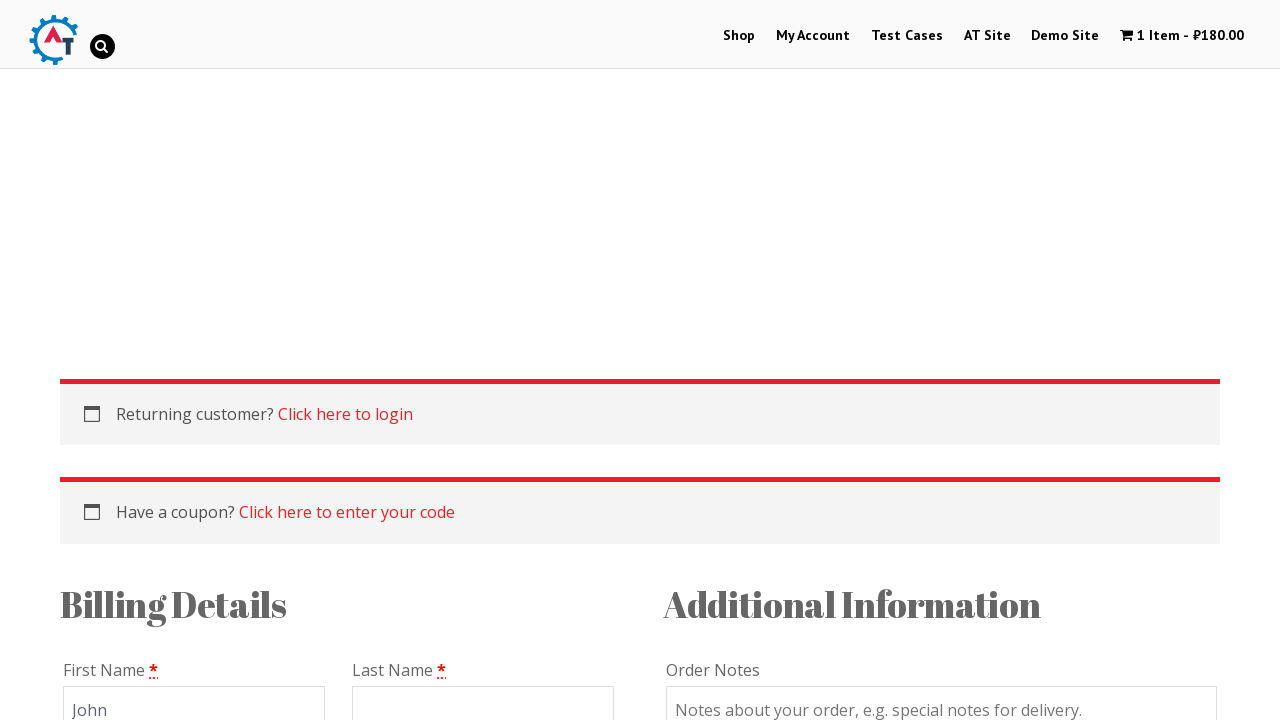

Filled billing last name as 'Doe' on #billing_last_name
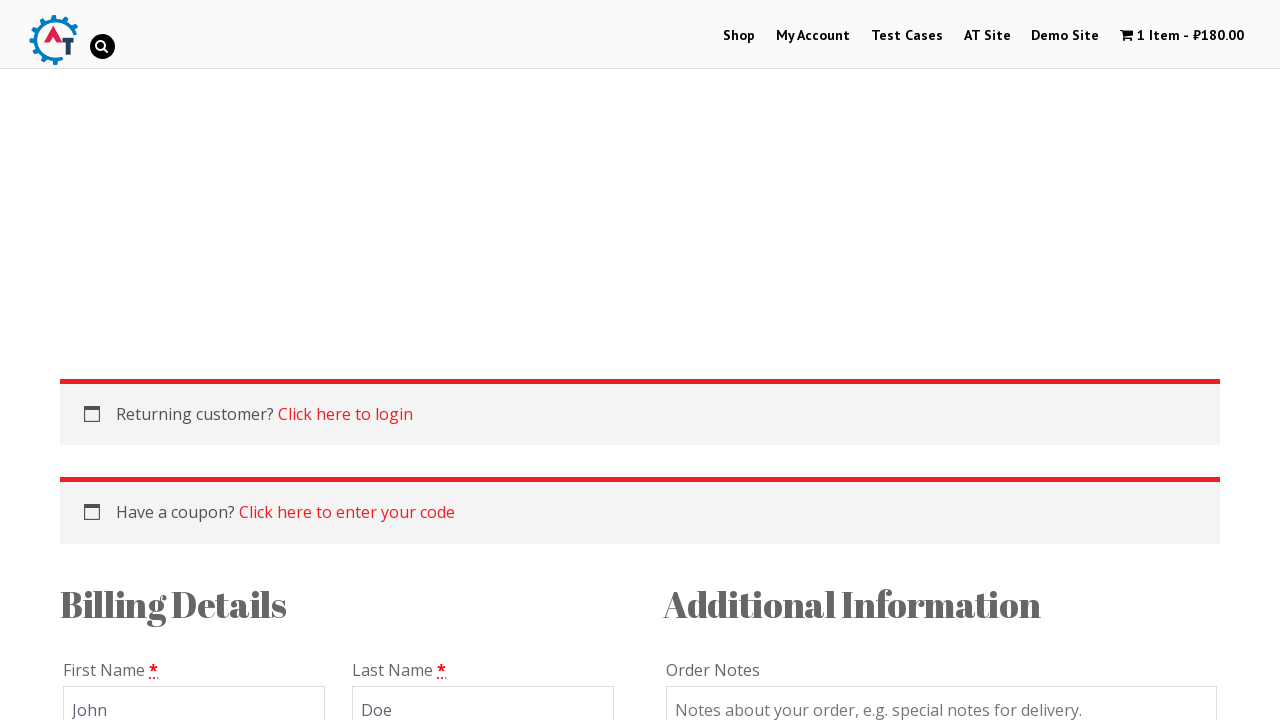

Cleared billing email field on #billing_email
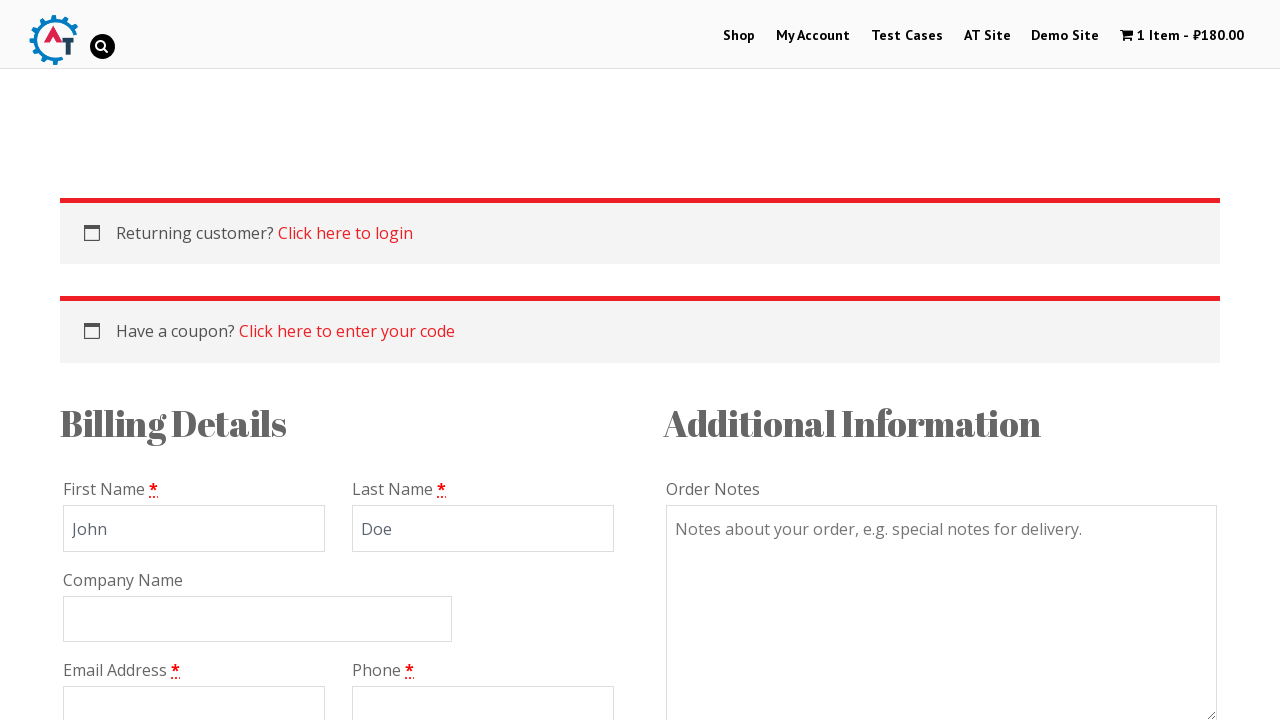

Filled billing email as 'testuser324@example.com' on #billing_email
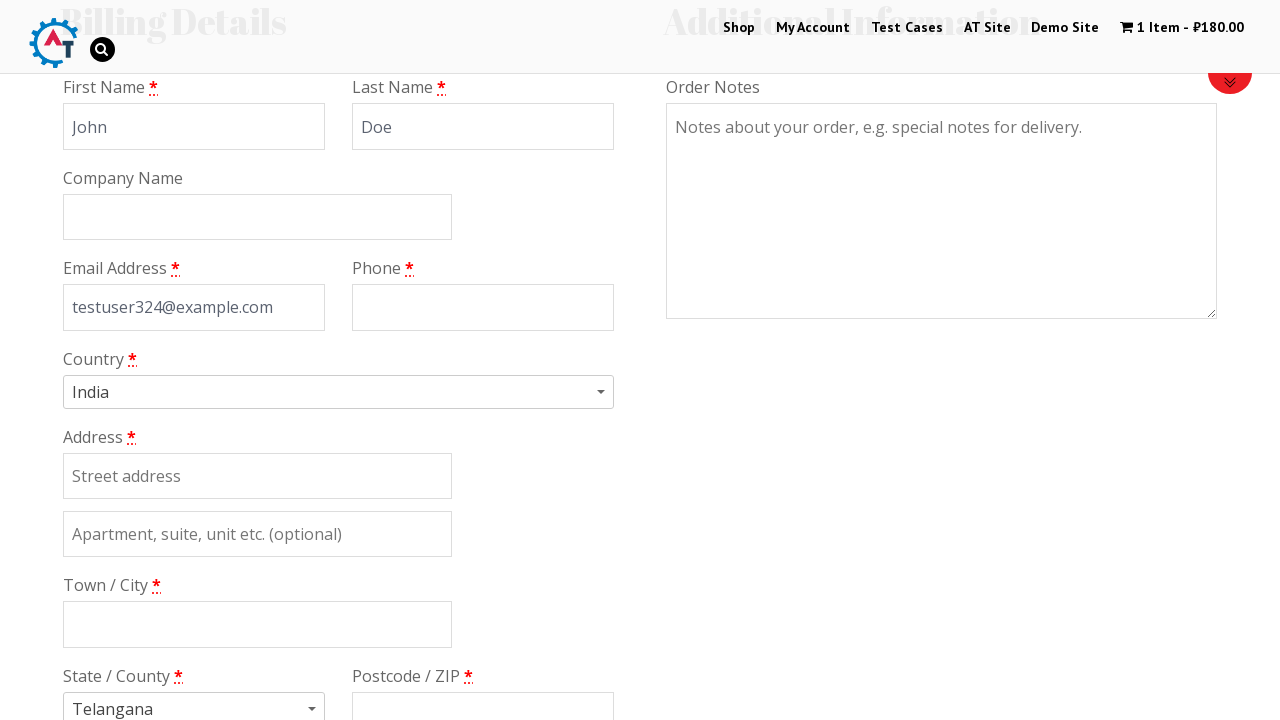

Filled billing phone as '1234567890' on #billing_phone
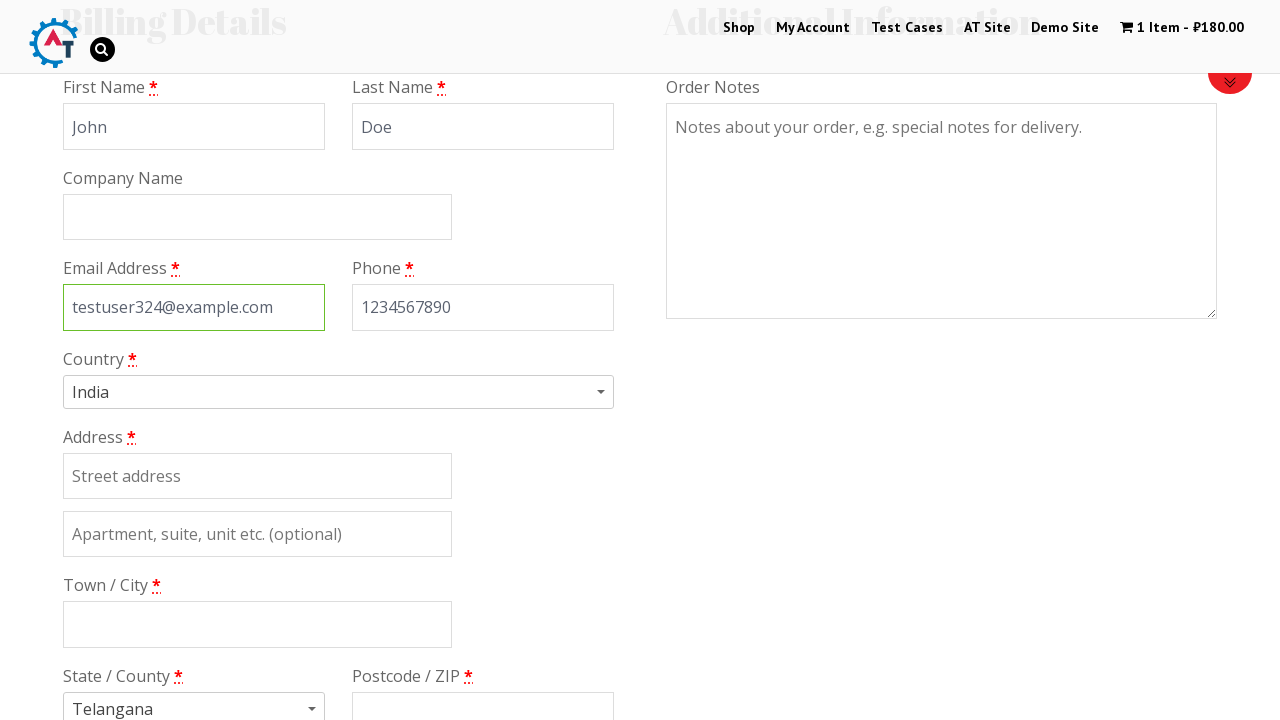

Clicked on country dropdown at (329, 392) on #select2-chosen-1
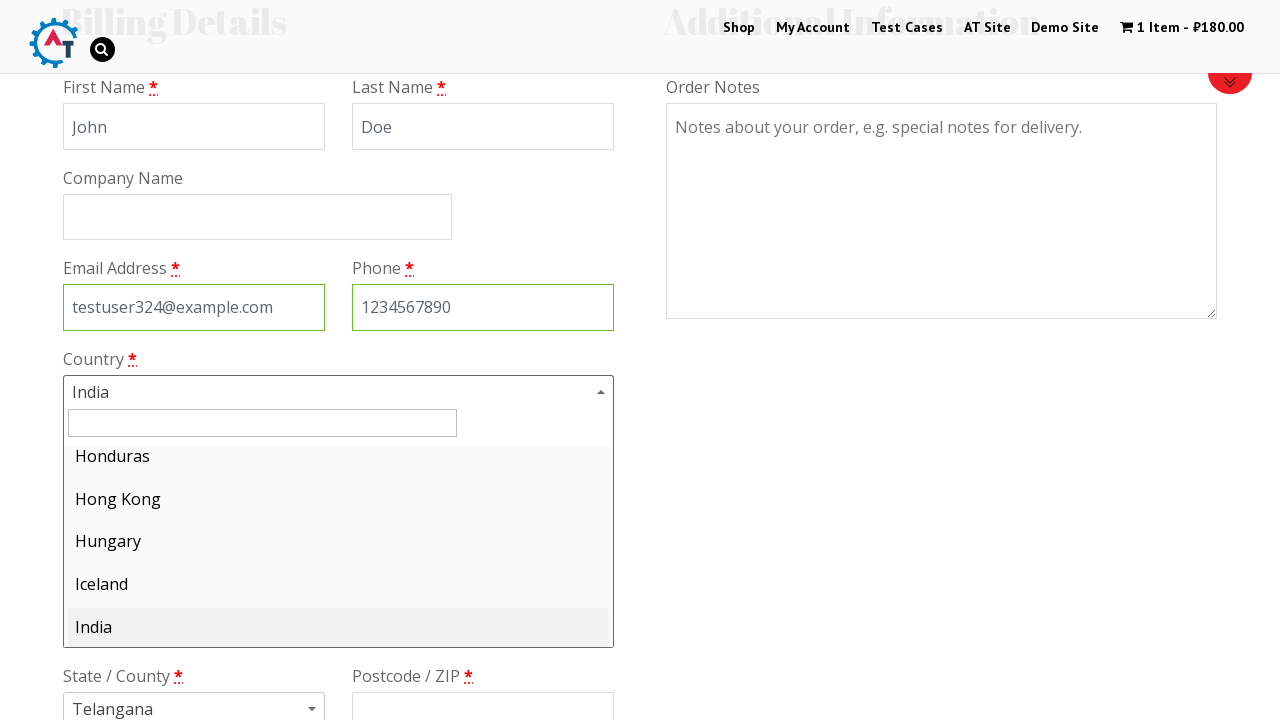

Typed 'India' in country search field on #s2id_autogen1_search
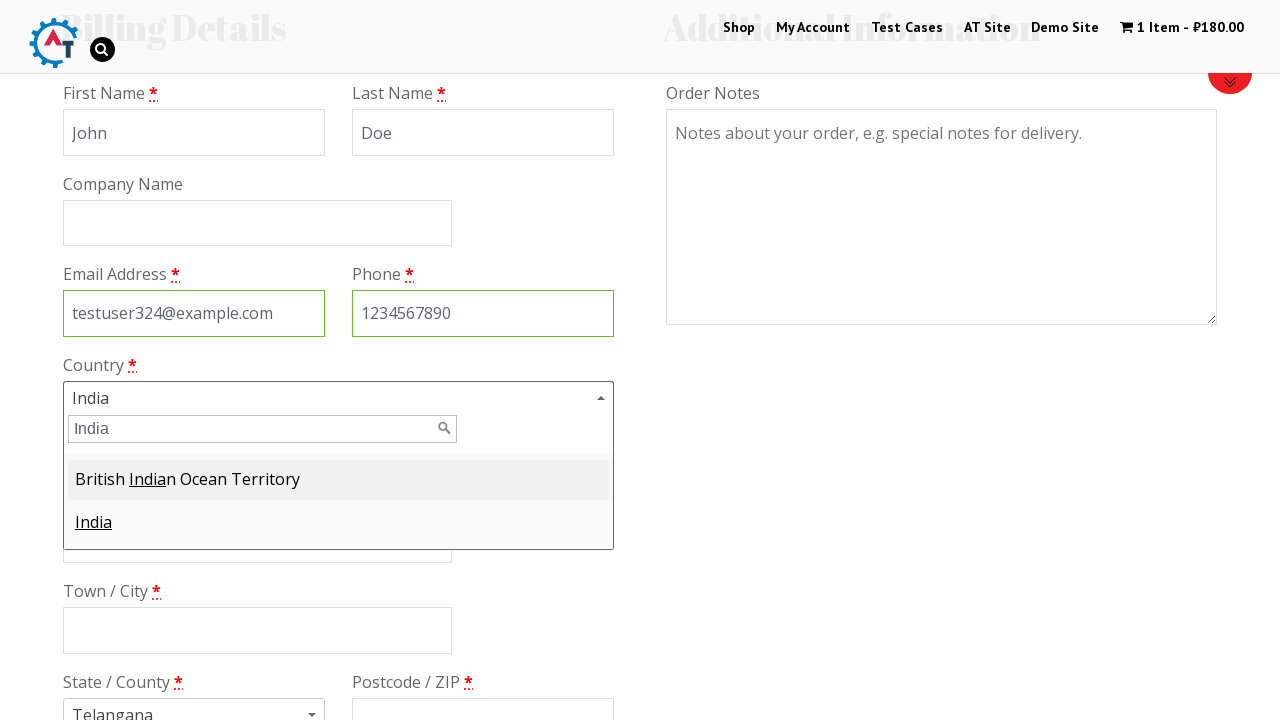

Selected India from country dropdown at (338, 522) on #select2-results-1 li:nth-child(2)
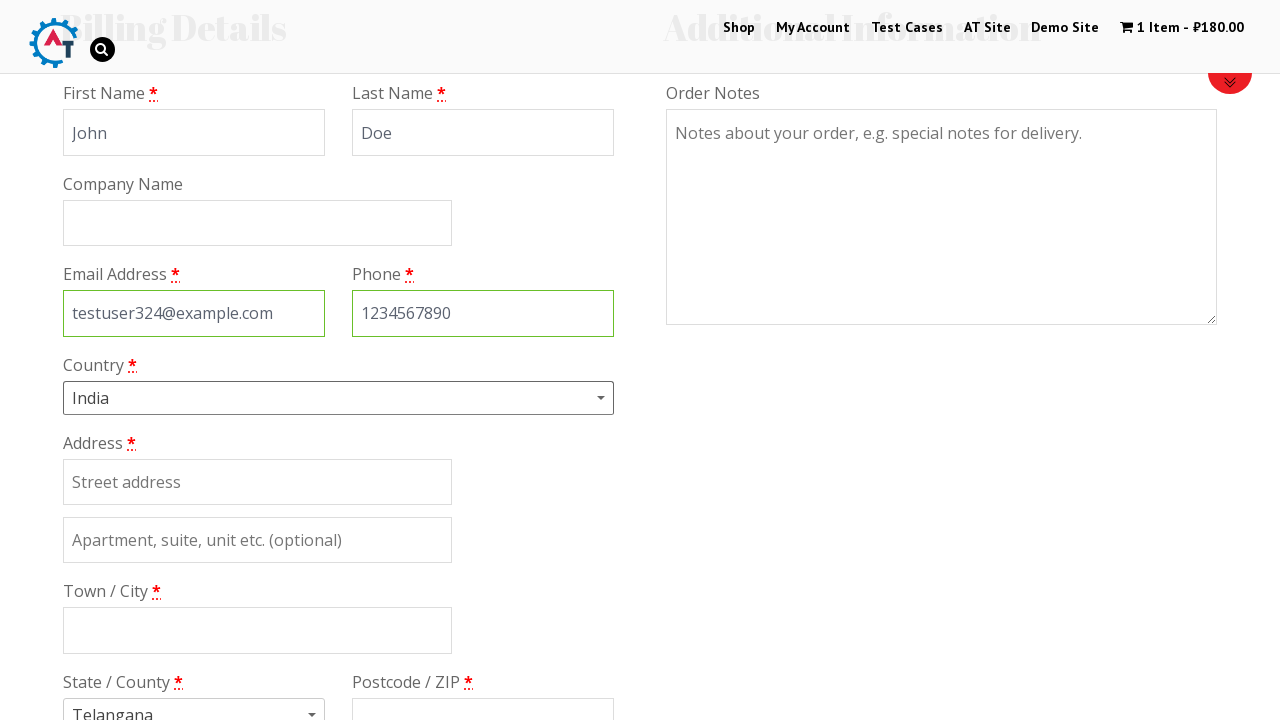

Filled billing city as 'Bengaluru' on #billing_city
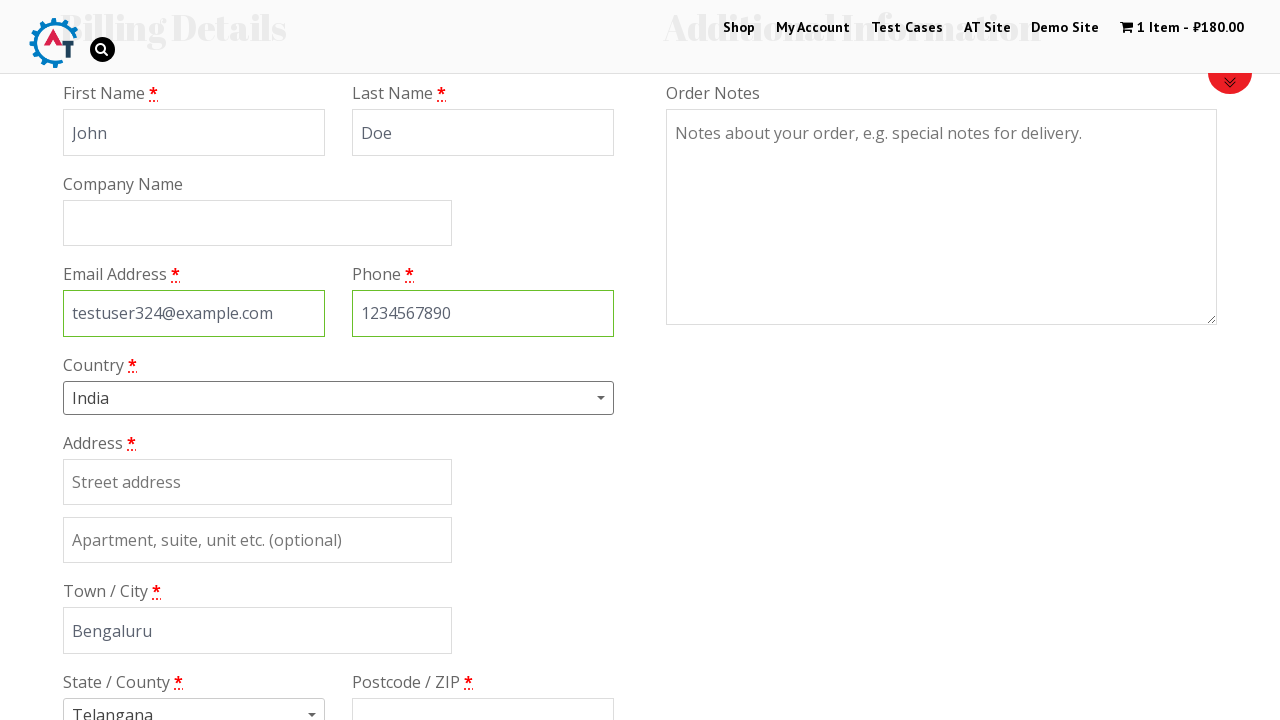

Filled billing address as '123 Main St' on #billing_address_1
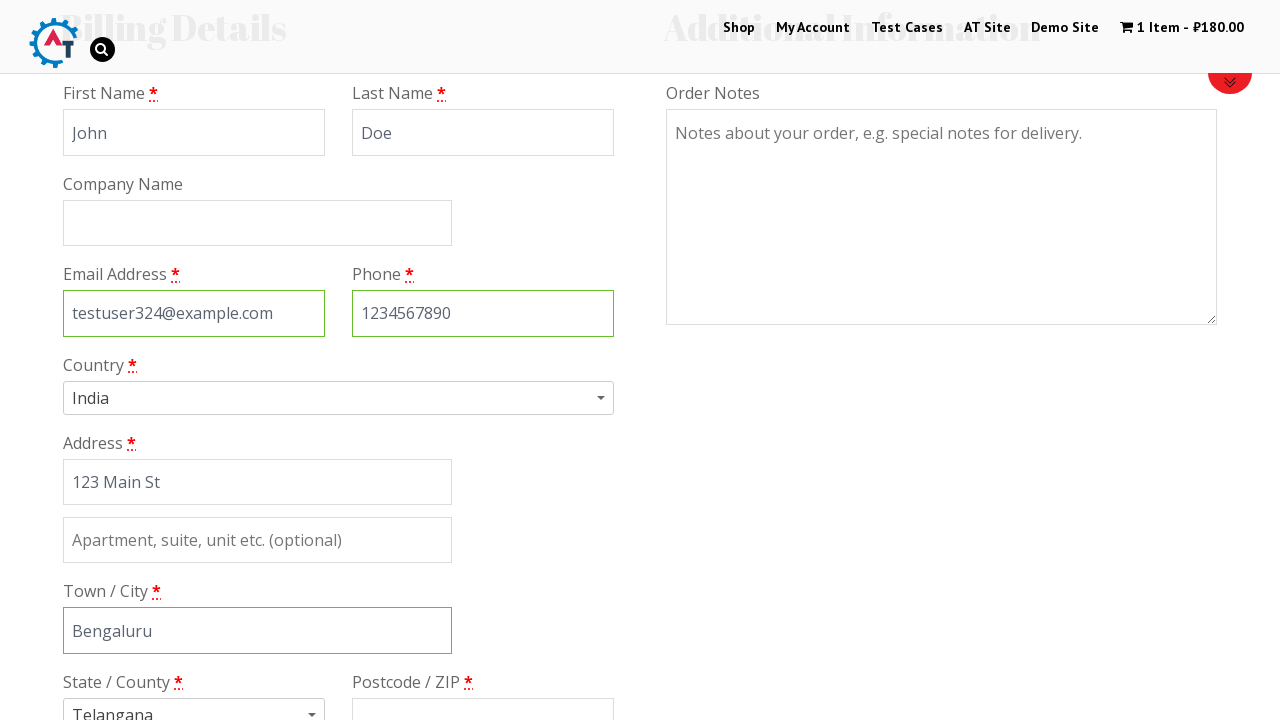

Clicked on state dropdown at (194, 704) on .state_select .select2-choice
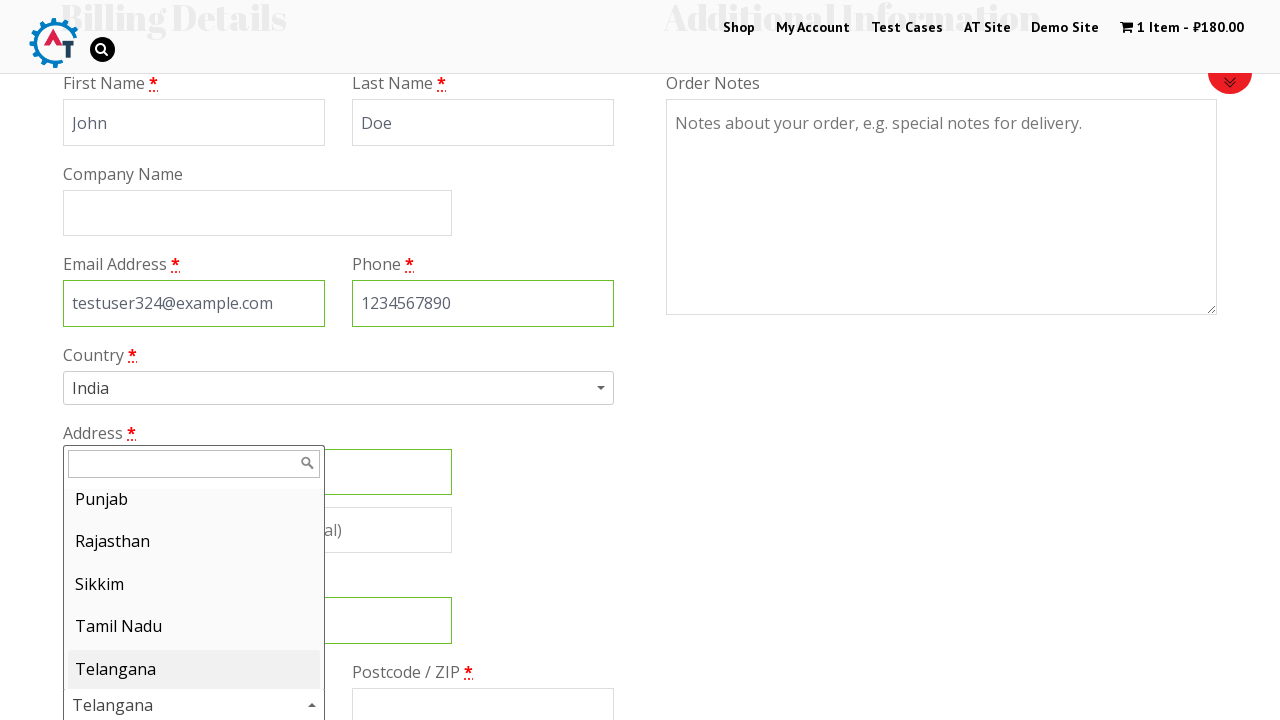

Typed 'Karnataka' in state search field on .select2-search #s2id_autogen2_search
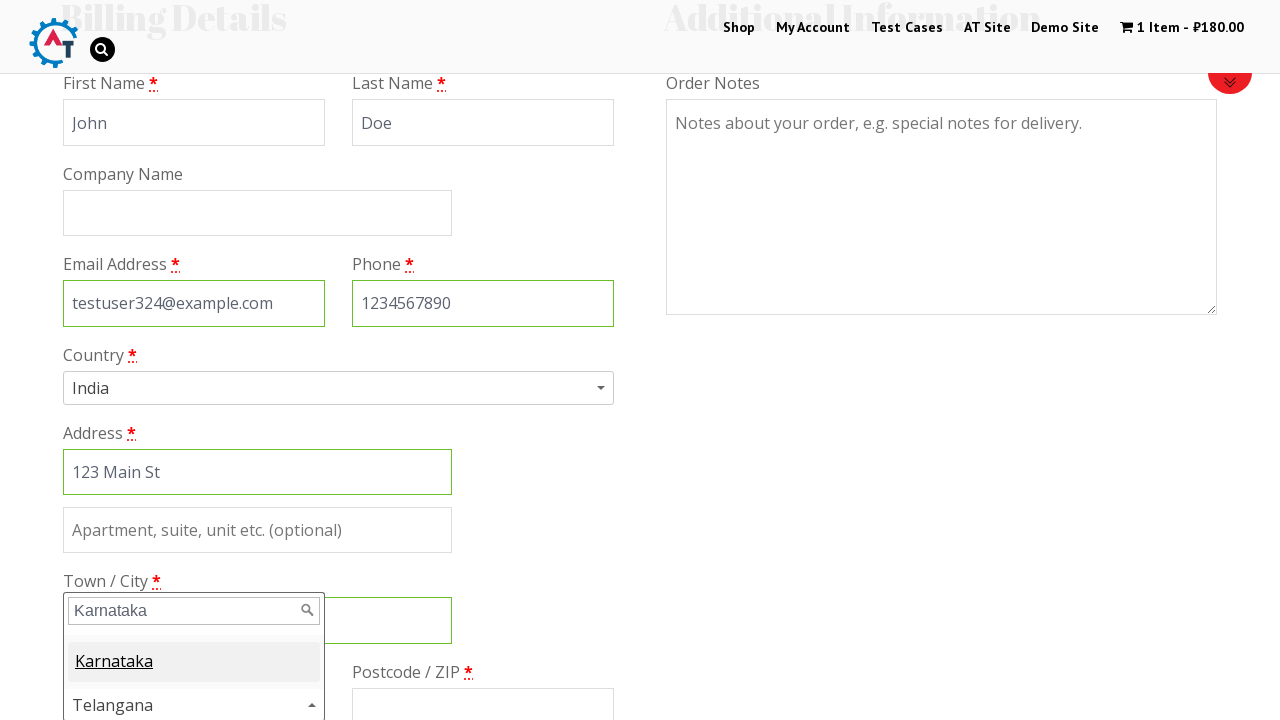

Selected Karnataka from state dropdown at (114, 661) on .select2-match
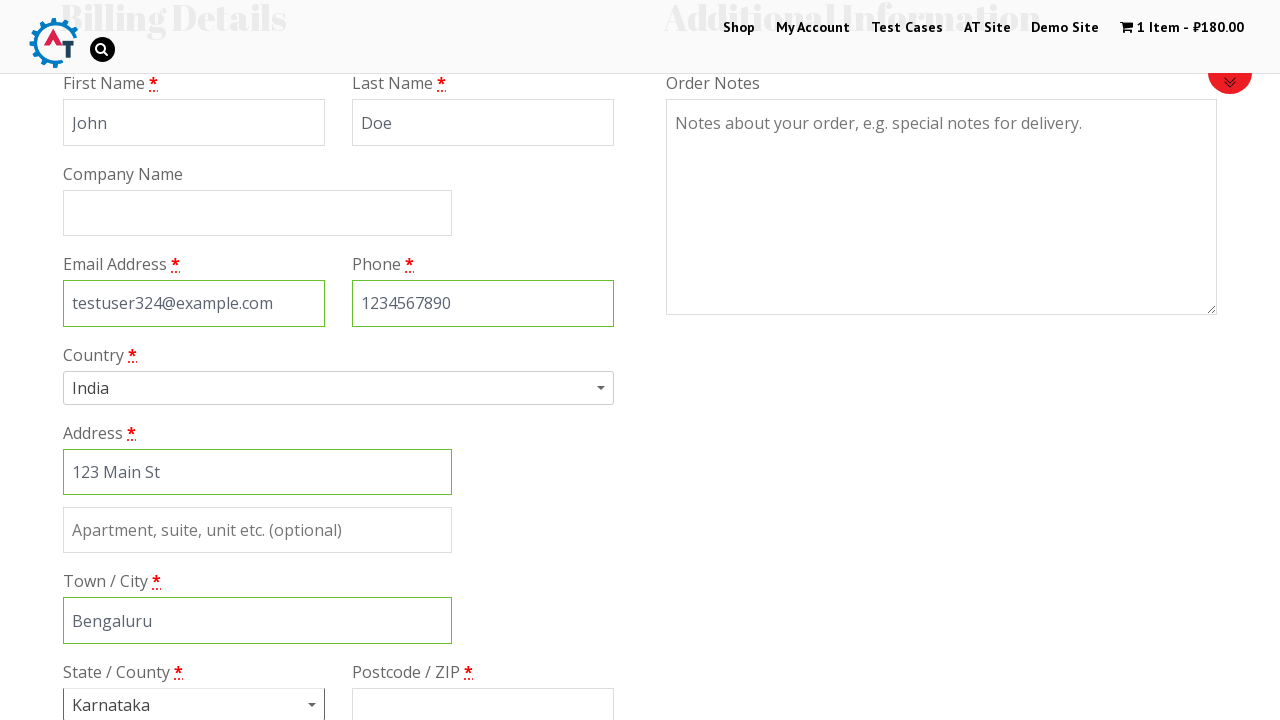

Filled billing postcode as '560001' on #billing_postcode
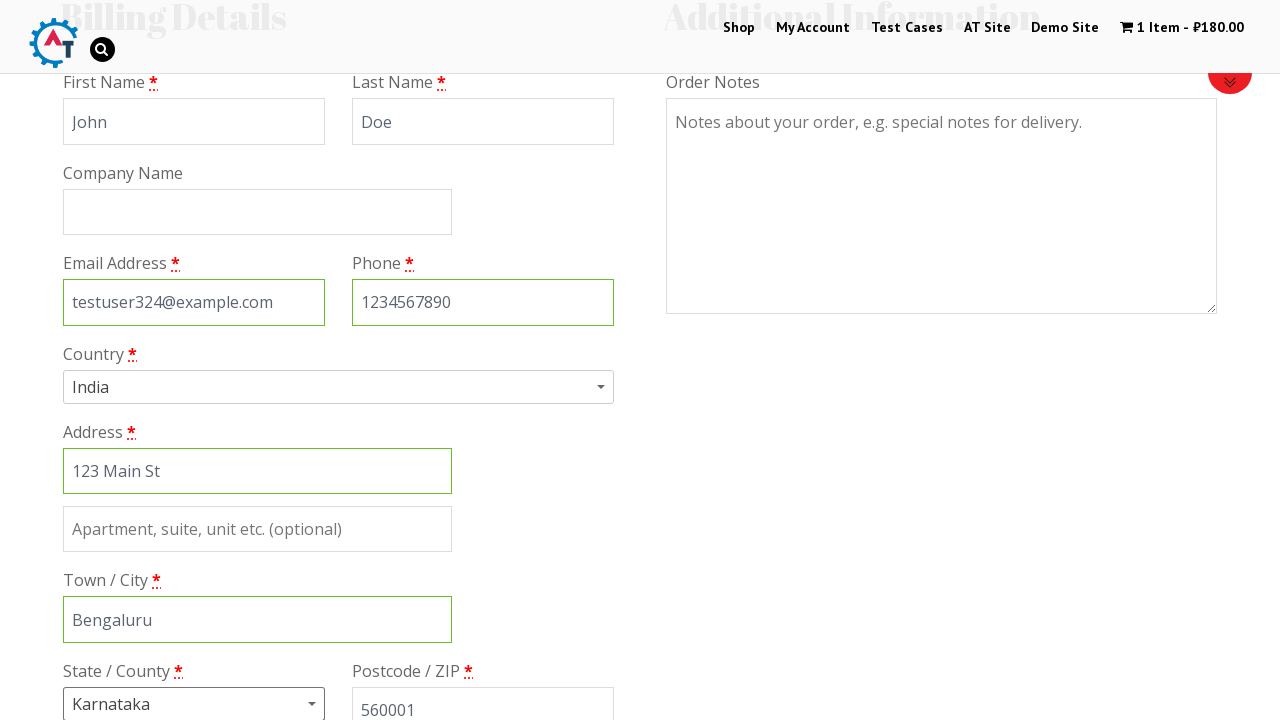

Selected Check Payments payment method at (82, 122) on #payment_method_cheque
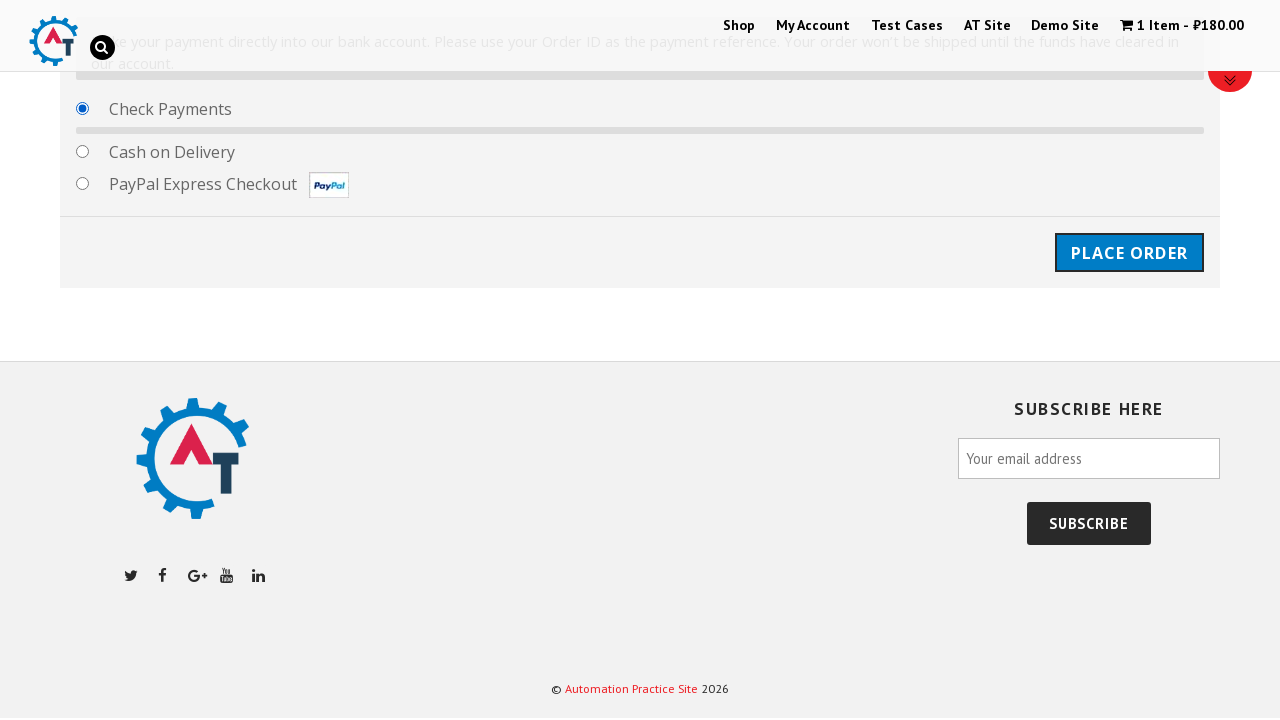

Clicked PLACE ORDER button to submit the purchase at (1129, 255) on #place_order
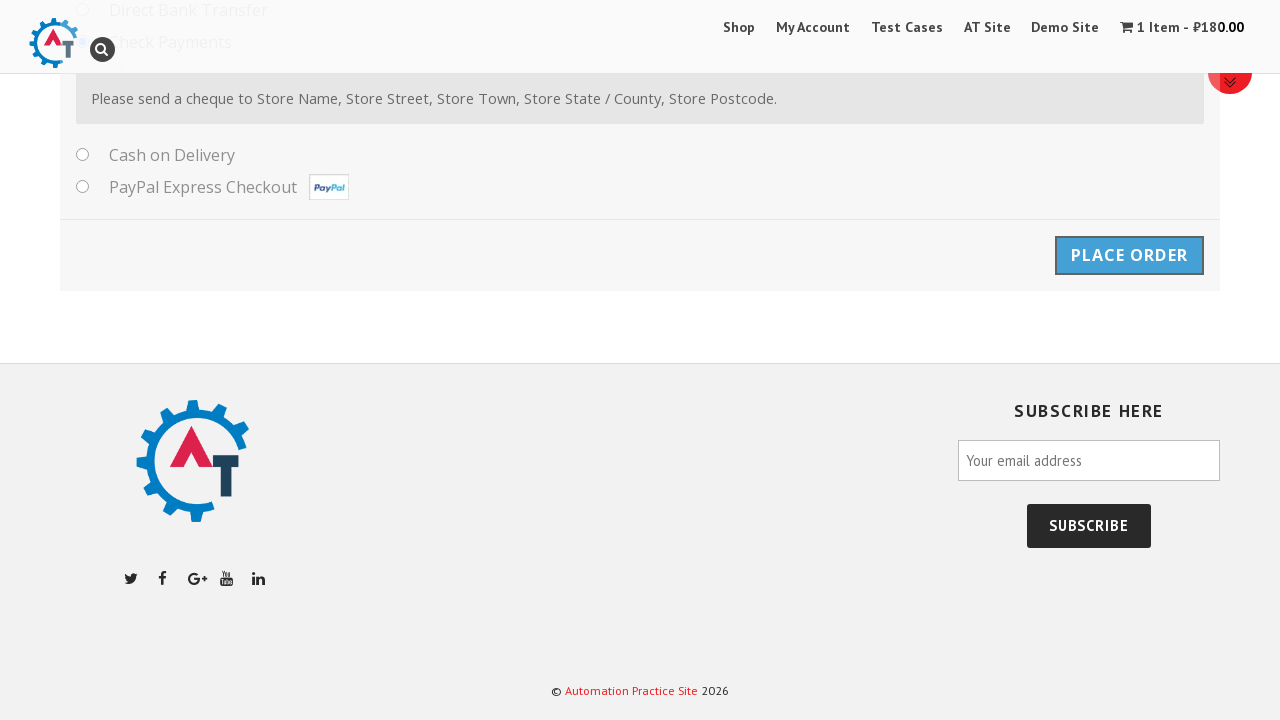

Order confirmation page loaded successfully
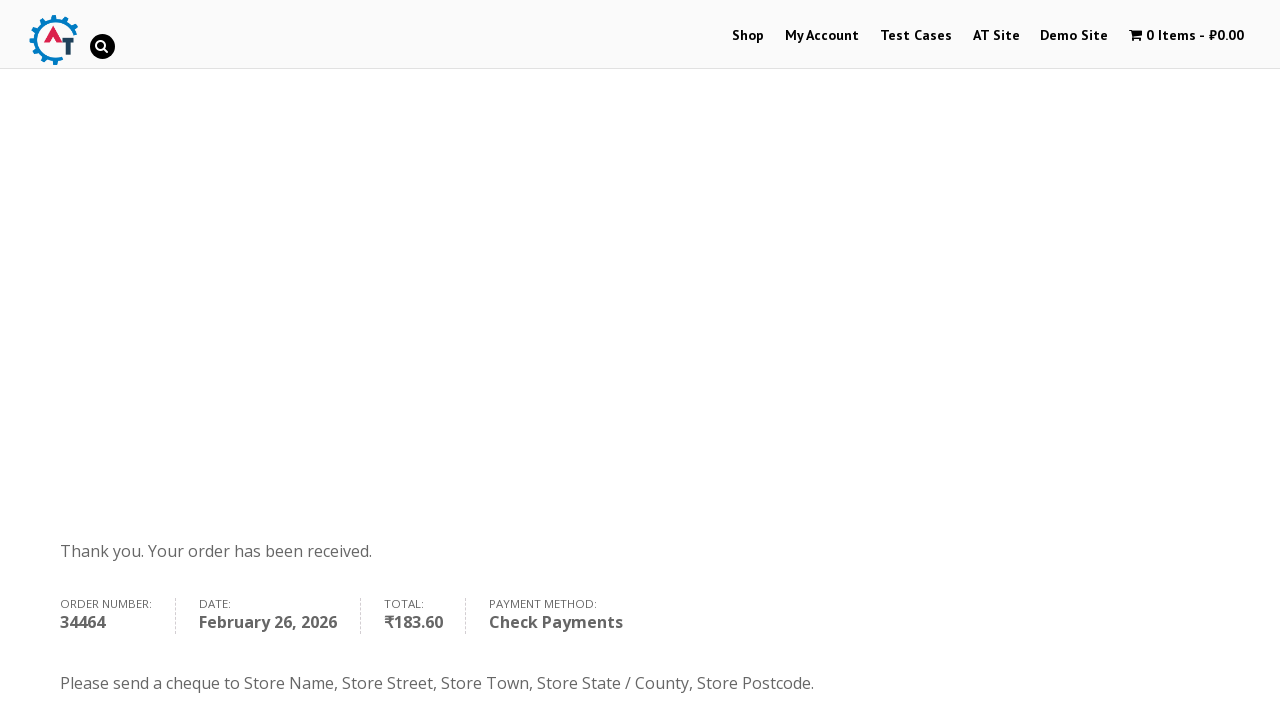

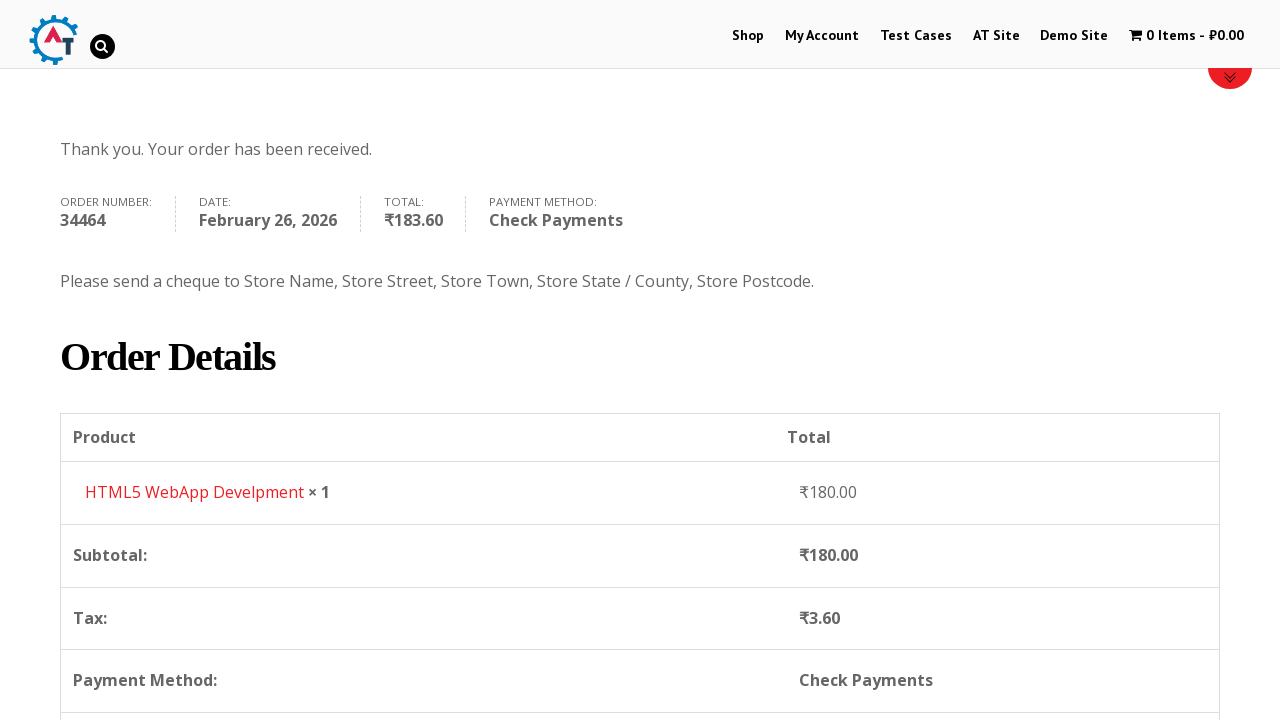